Tests window handling functionality by clicking a button to open a new window and switching between windows

Starting URL: https://demoqa.com/browser-windows

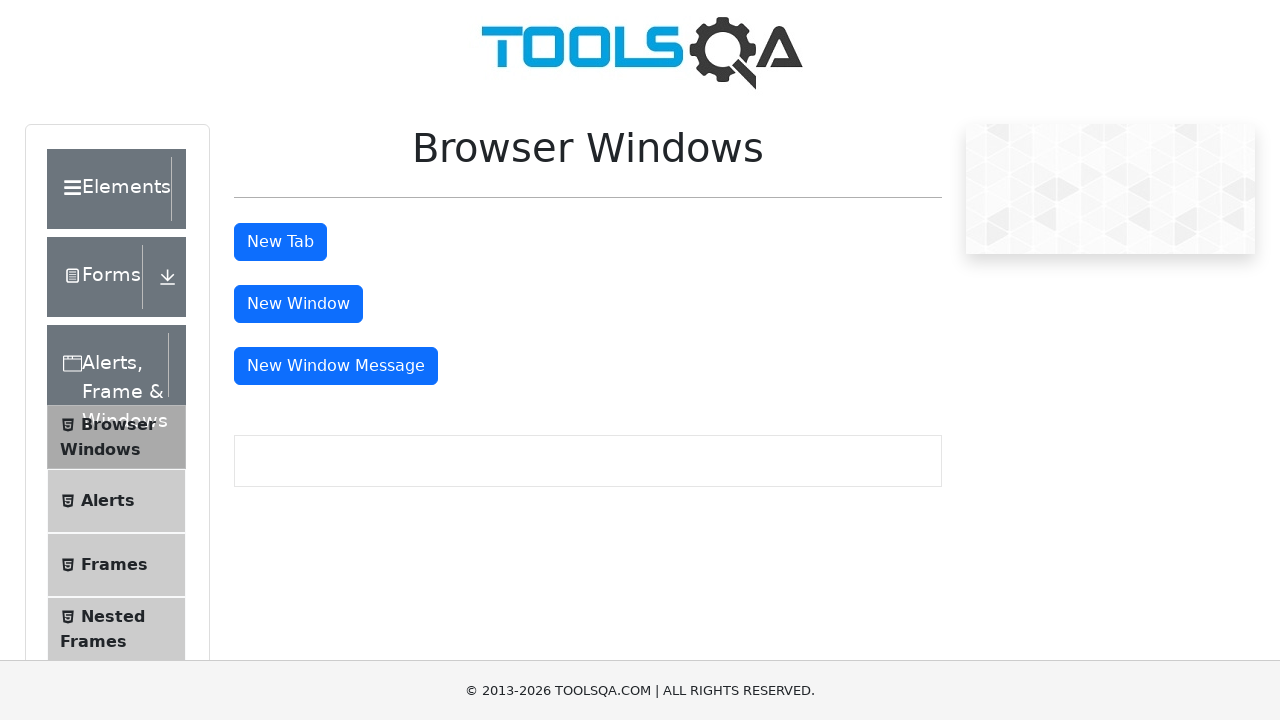

Clicked button to open new window at (298, 304) on button#windowButton
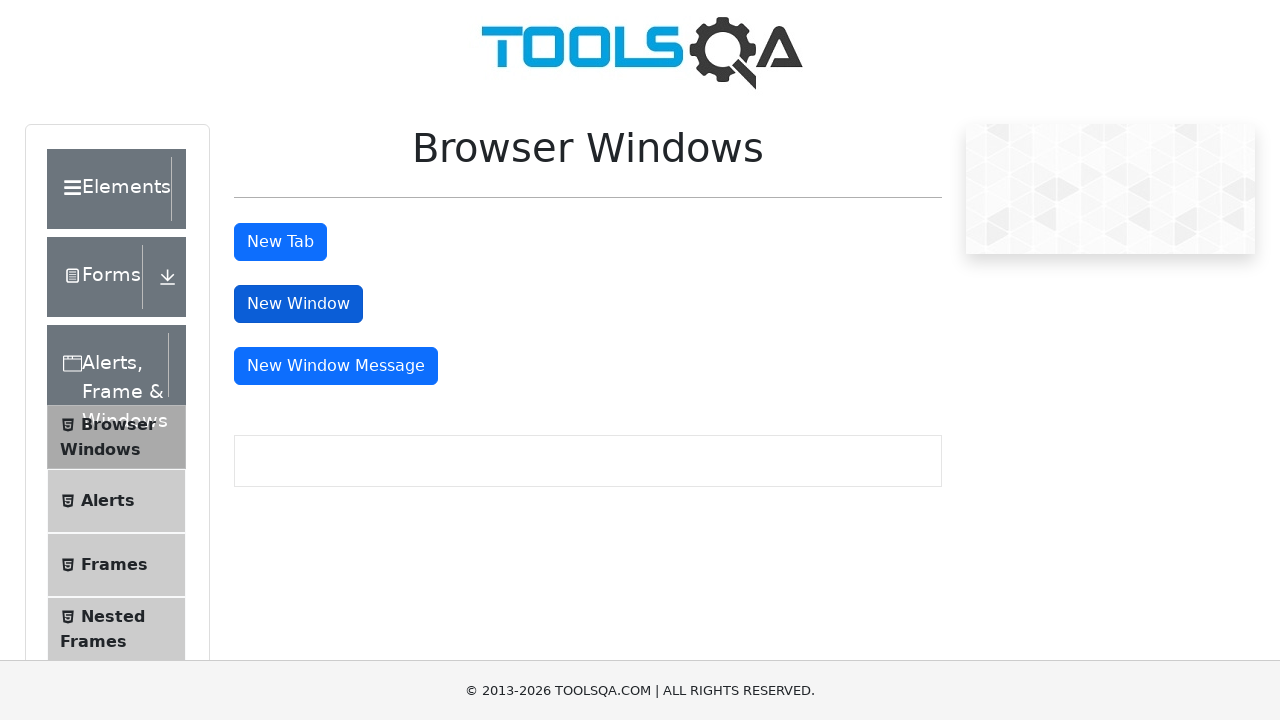

New window opened and captured
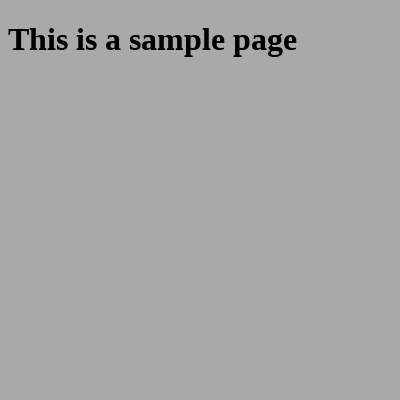

New window finished loading
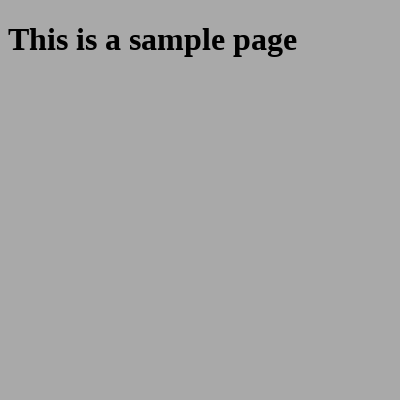

Closed the new window
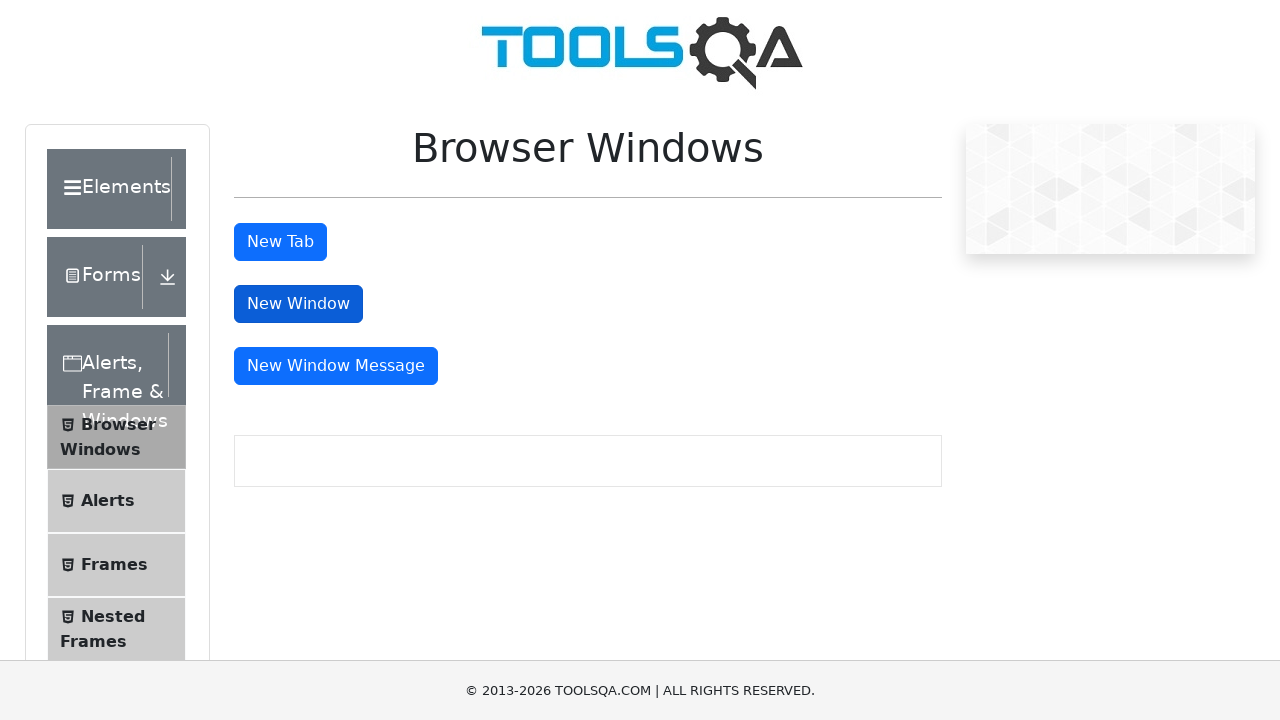

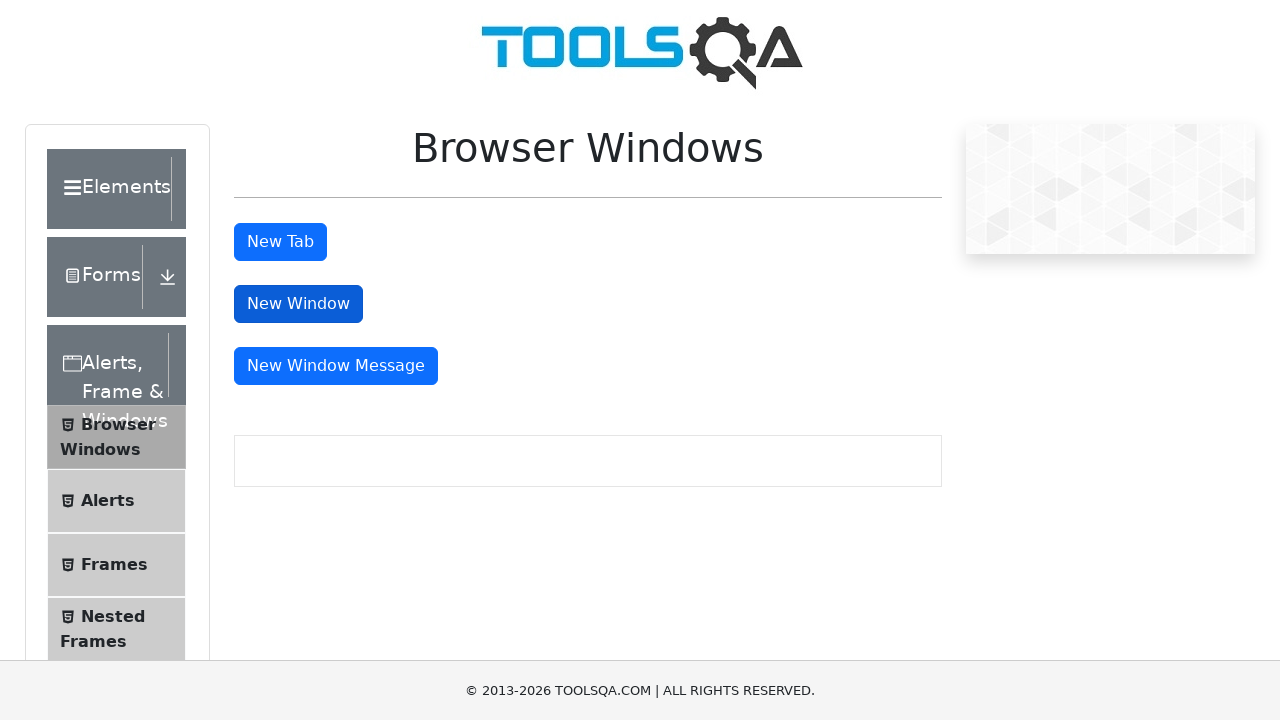